Tests browser alert prompt functionality by triggering a prompt alert, entering text into it, and accepting it

Starting URL: https://training-support.net/webelements/alerts

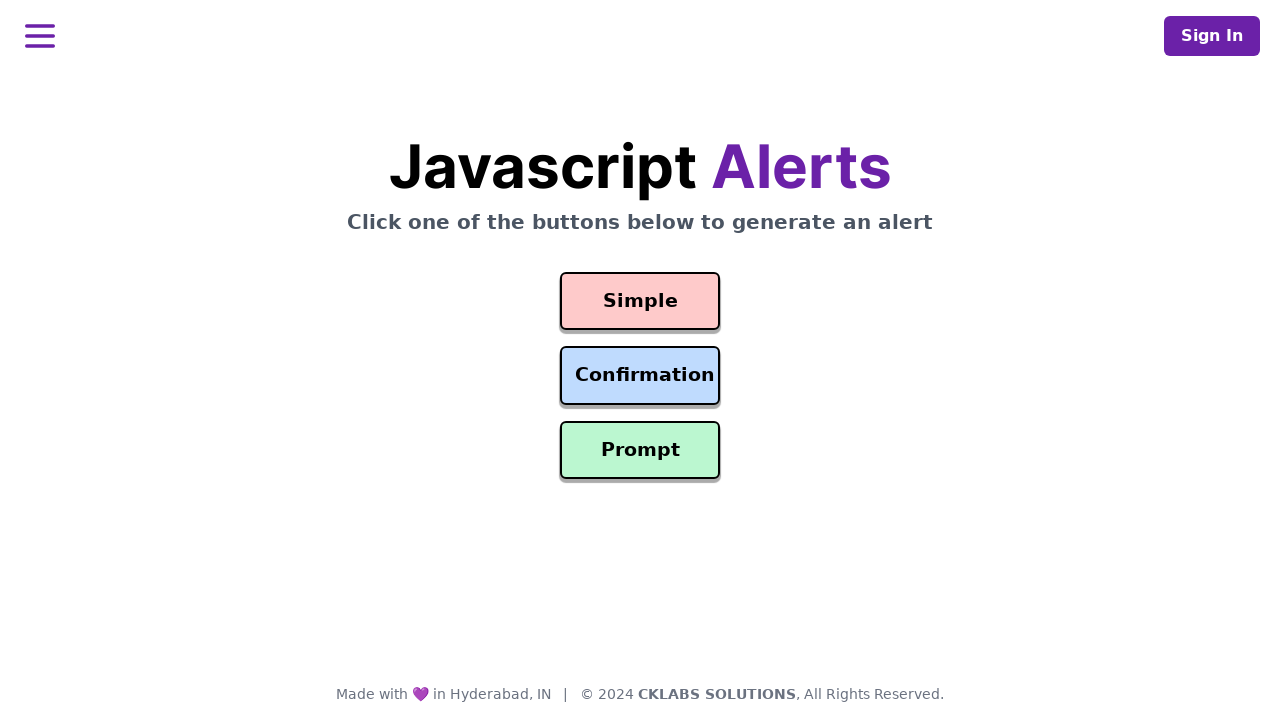

Clicked prompt alert button at (640, 450) on #prompt
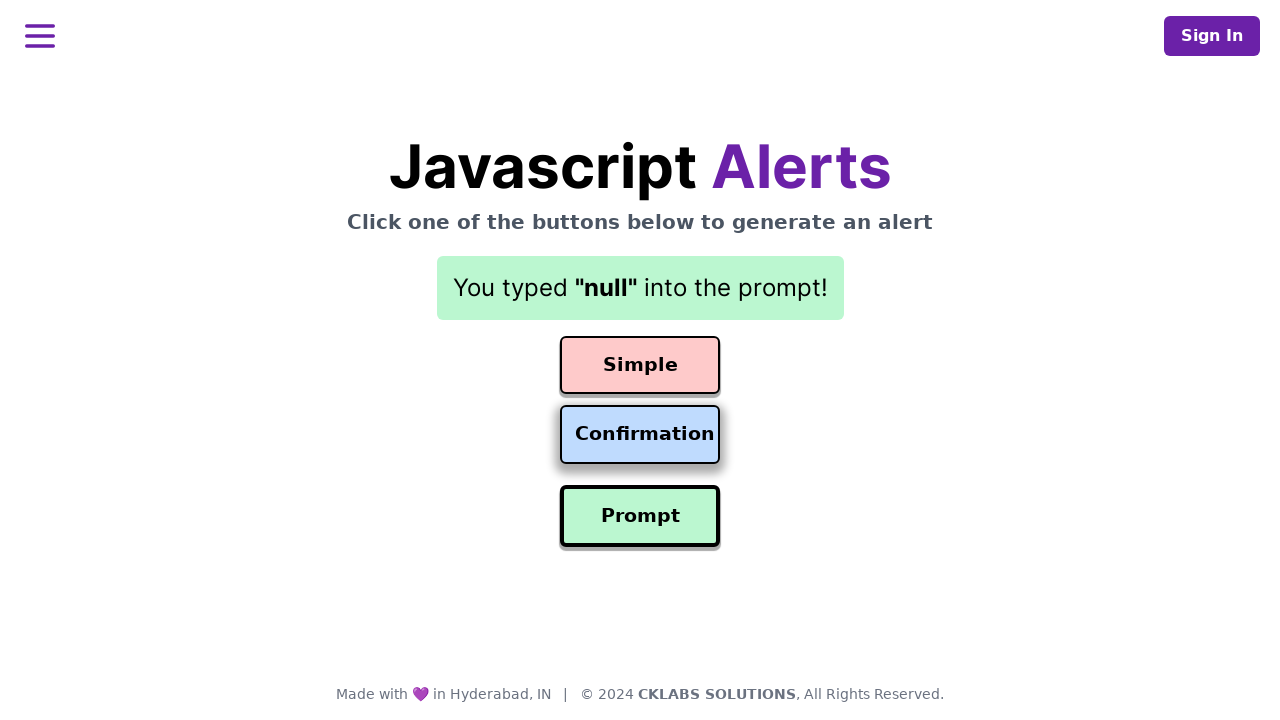

Set up dialog handler to accept prompt with 'Awesome!' text
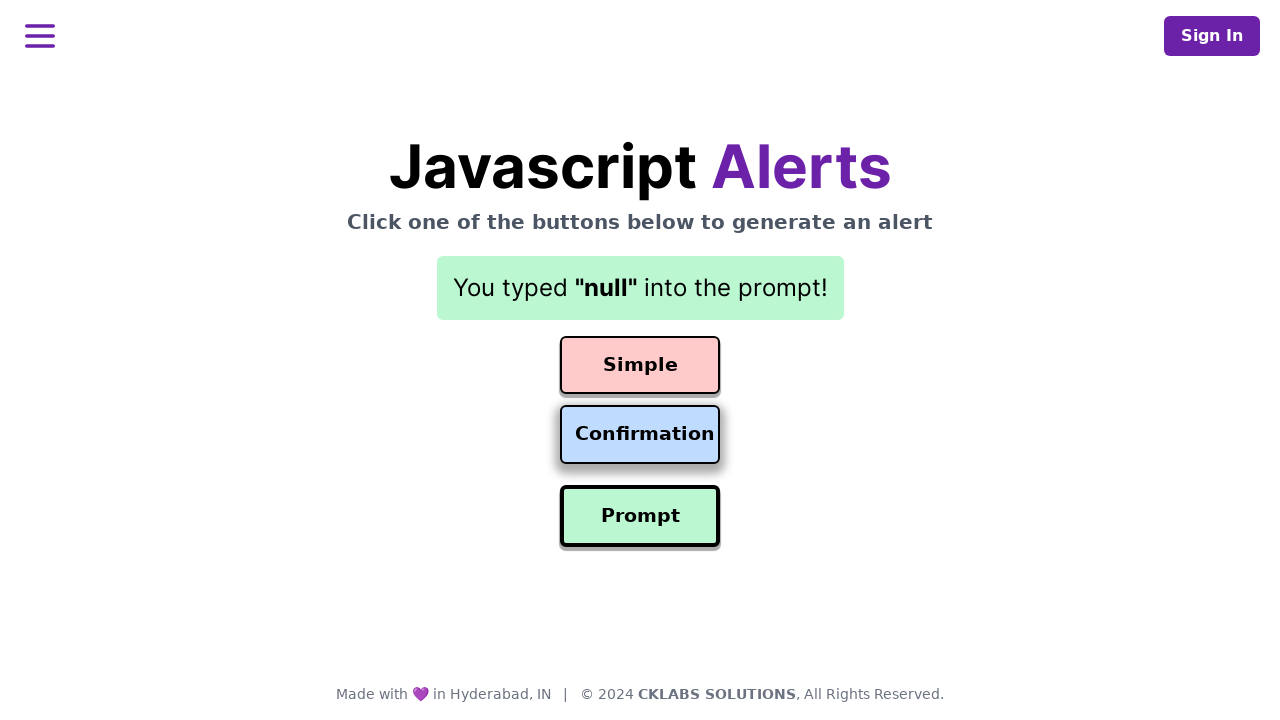

Clicked prompt alert button again to trigger dialog at (640, 516) on #prompt
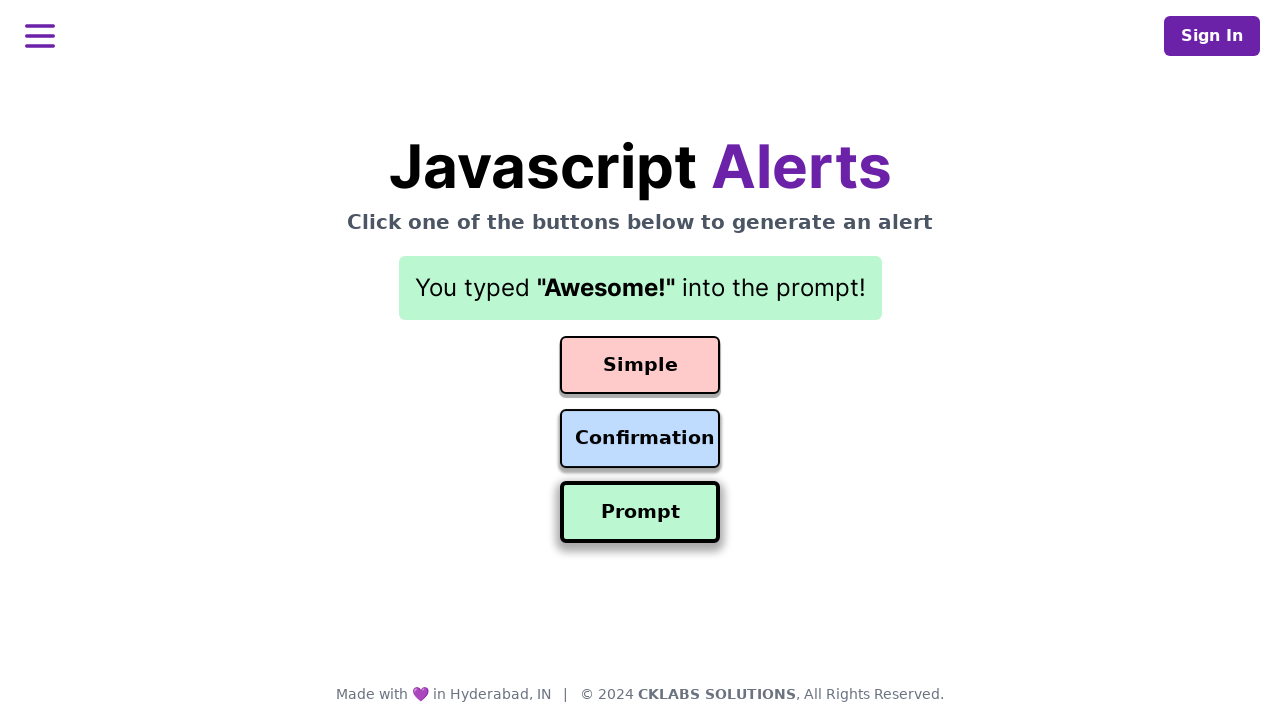

Result message appeared after accepting prompt
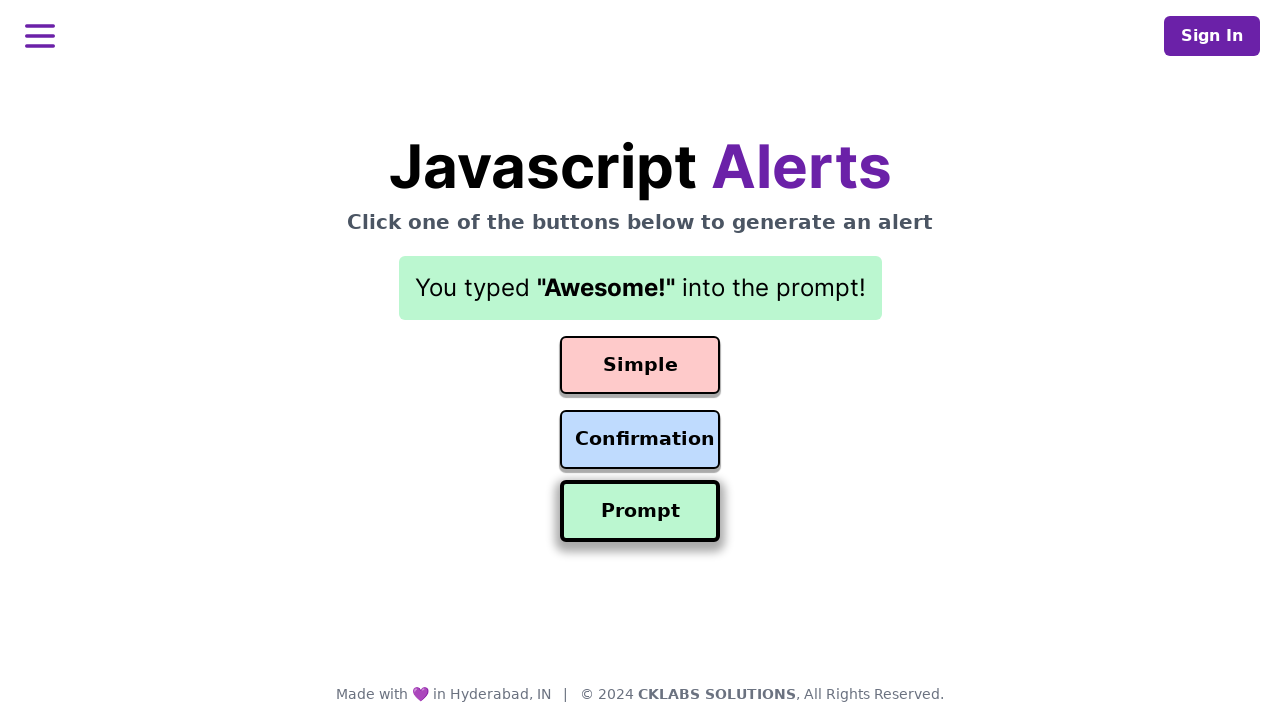

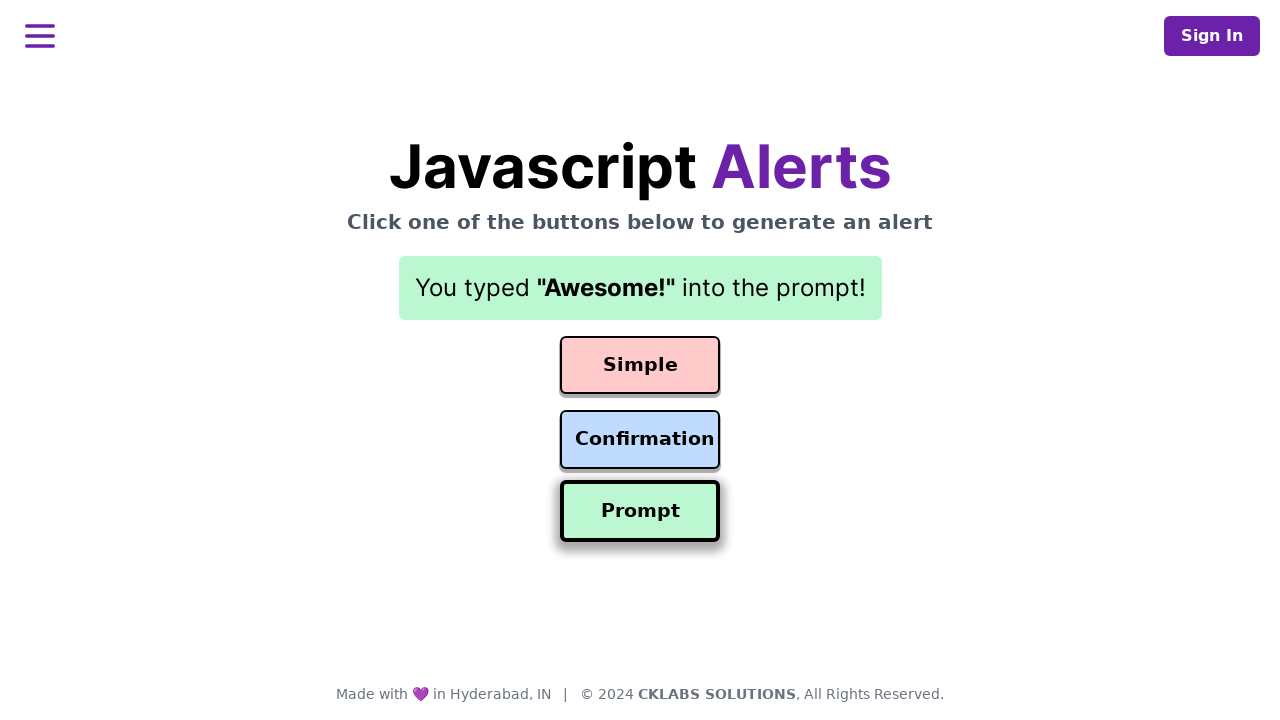